Tests error icon functionality - clicks login without credentials to trigger error, then clicks the error dismiss button

Starting URL: https://www.saucedemo.com/

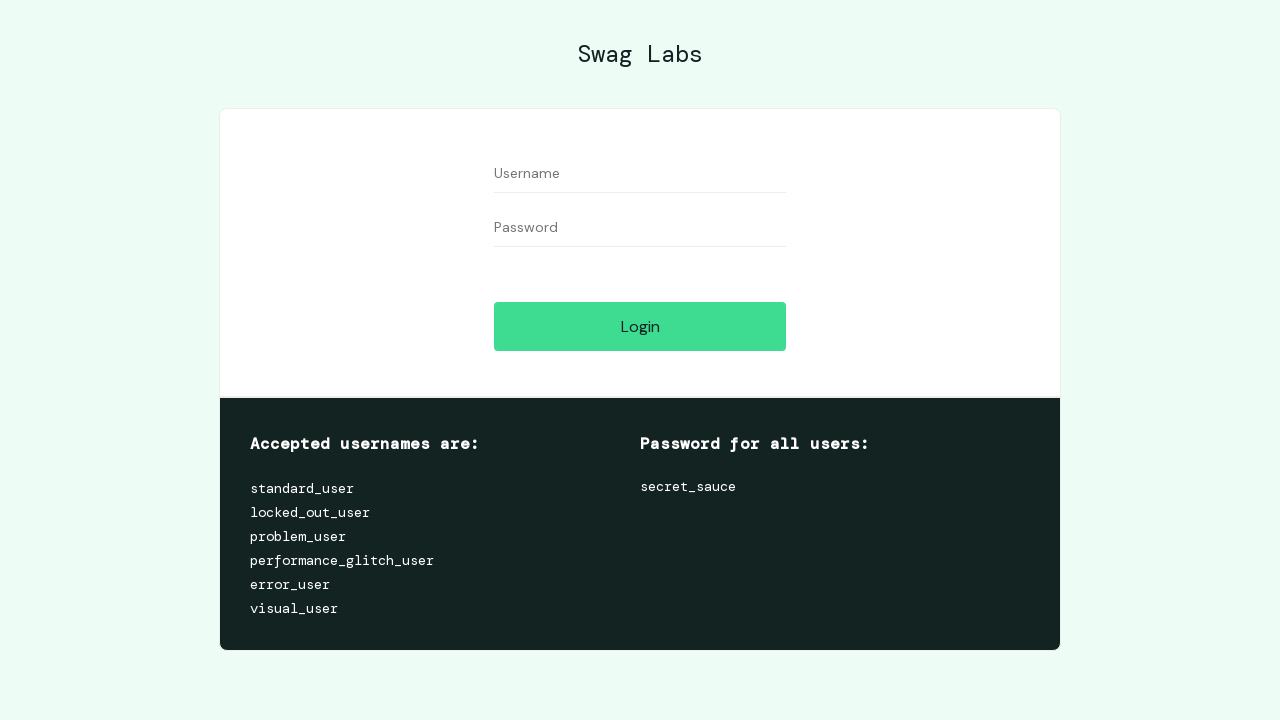

Clicked login button without credentials to trigger error at (640, 326) on #login-button
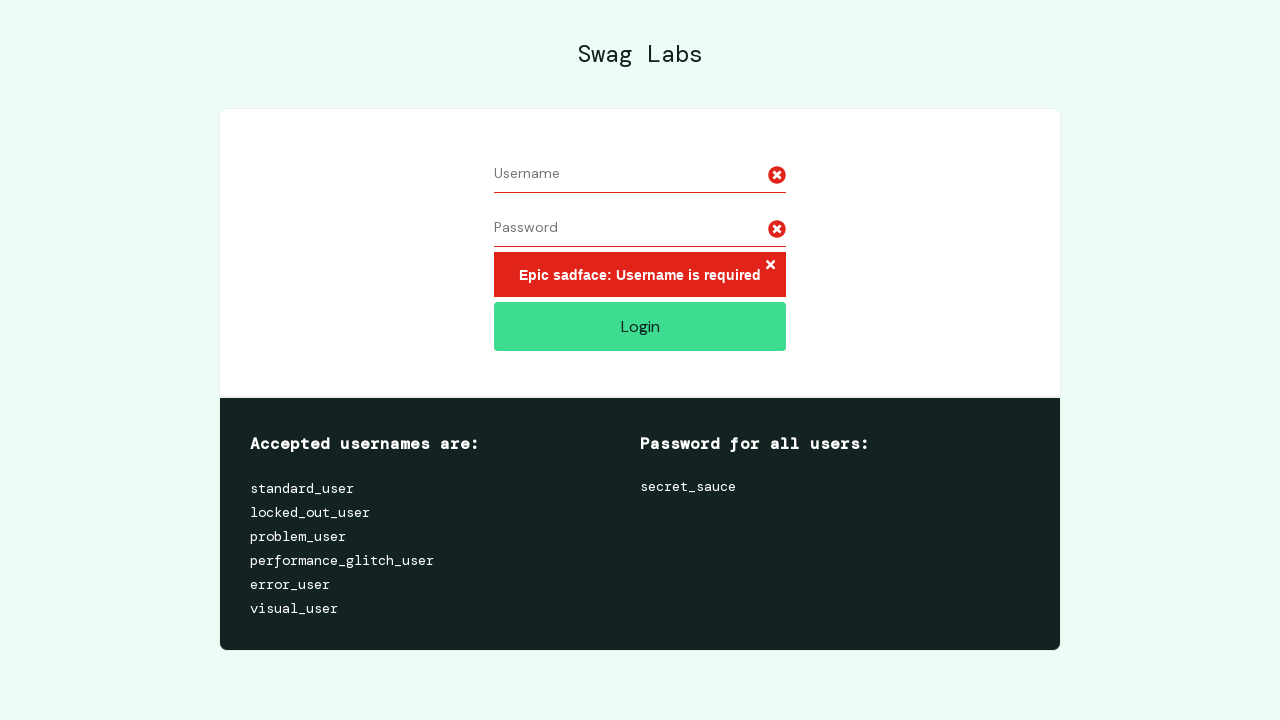

Error message appeared with dismiss button
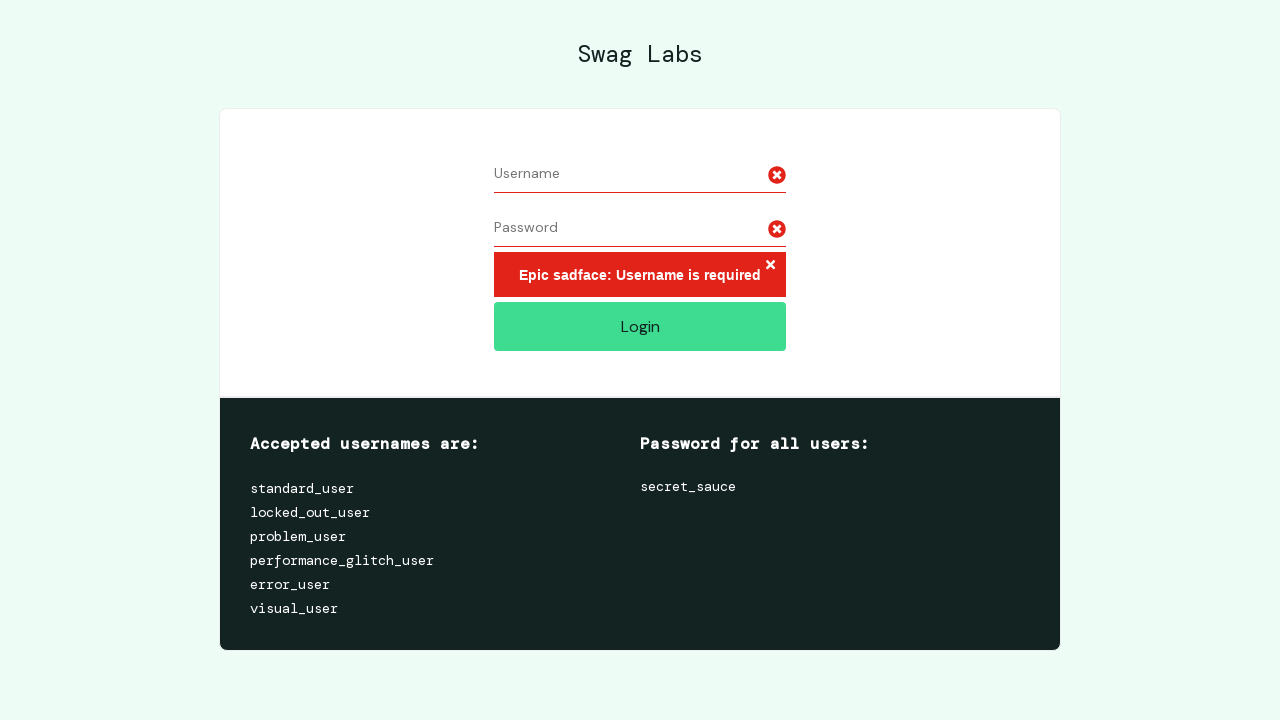

Clicked error dismiss button to close error icon at (770, 266) on .error-button
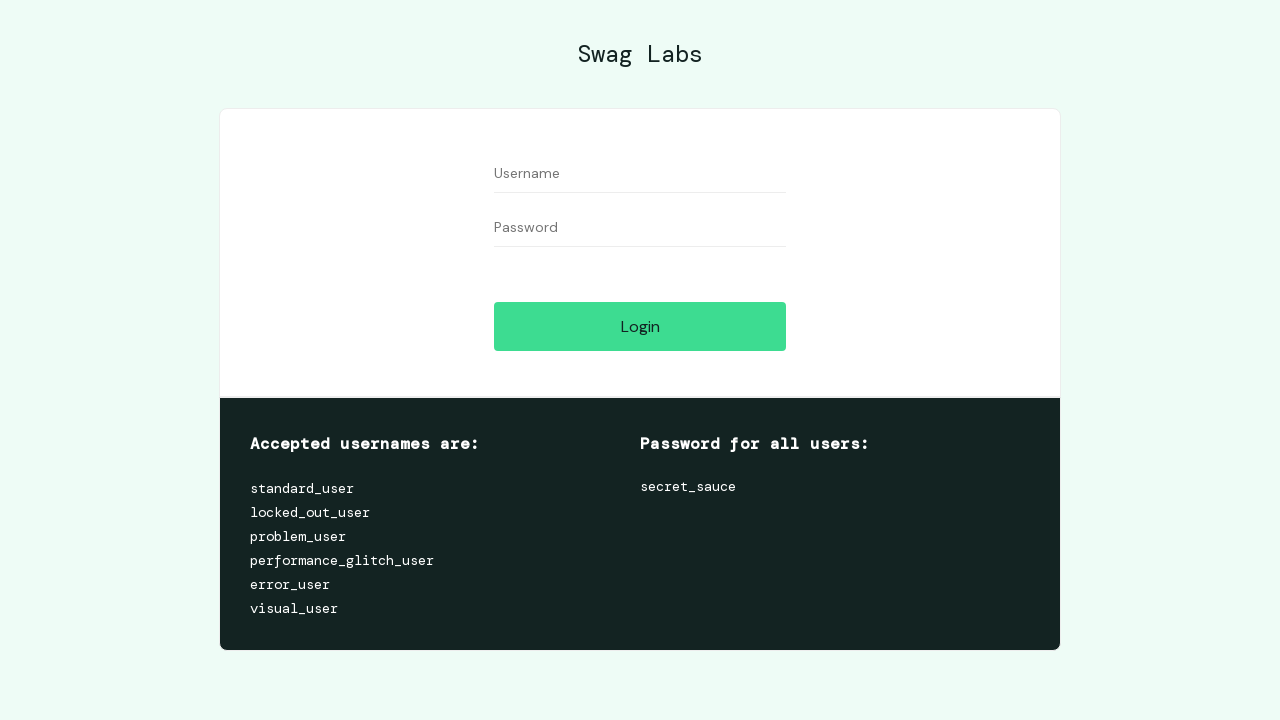

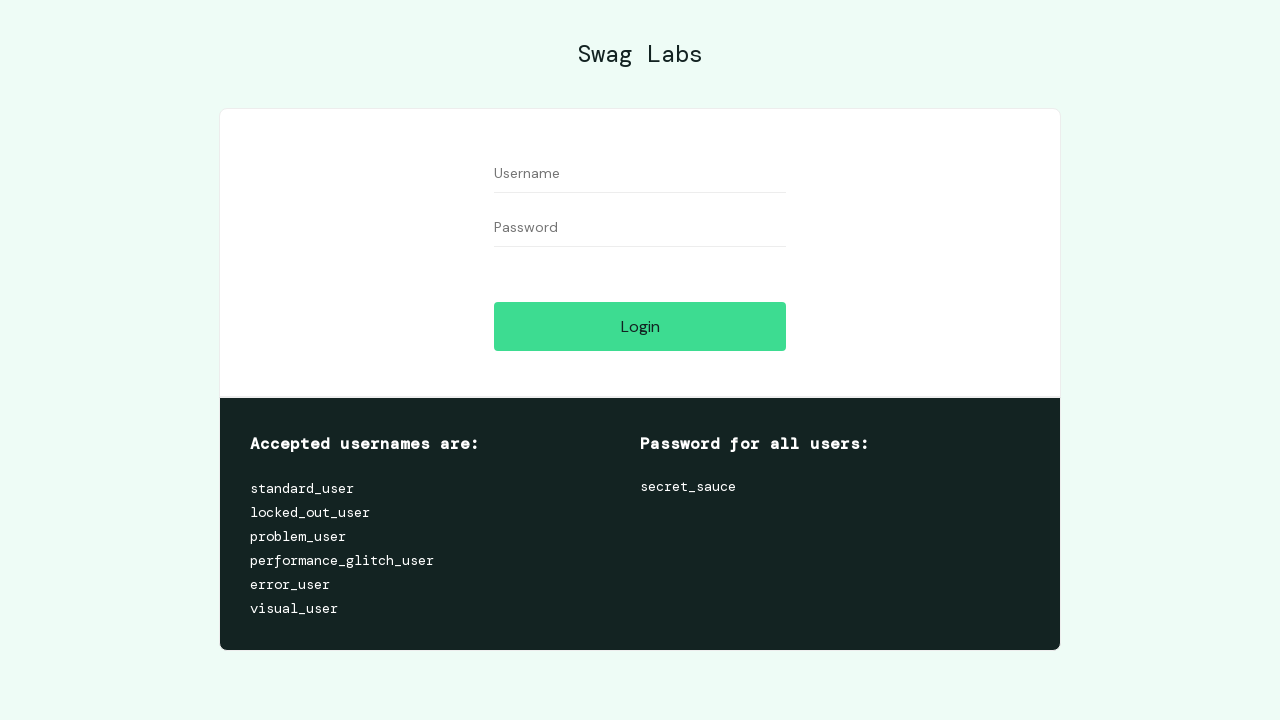